Tests the alert button functionality on the DemoQA alerts page by clicking the alert button to trigger a JavaScript alert

Starting URL: https://demoqa.com/alerts

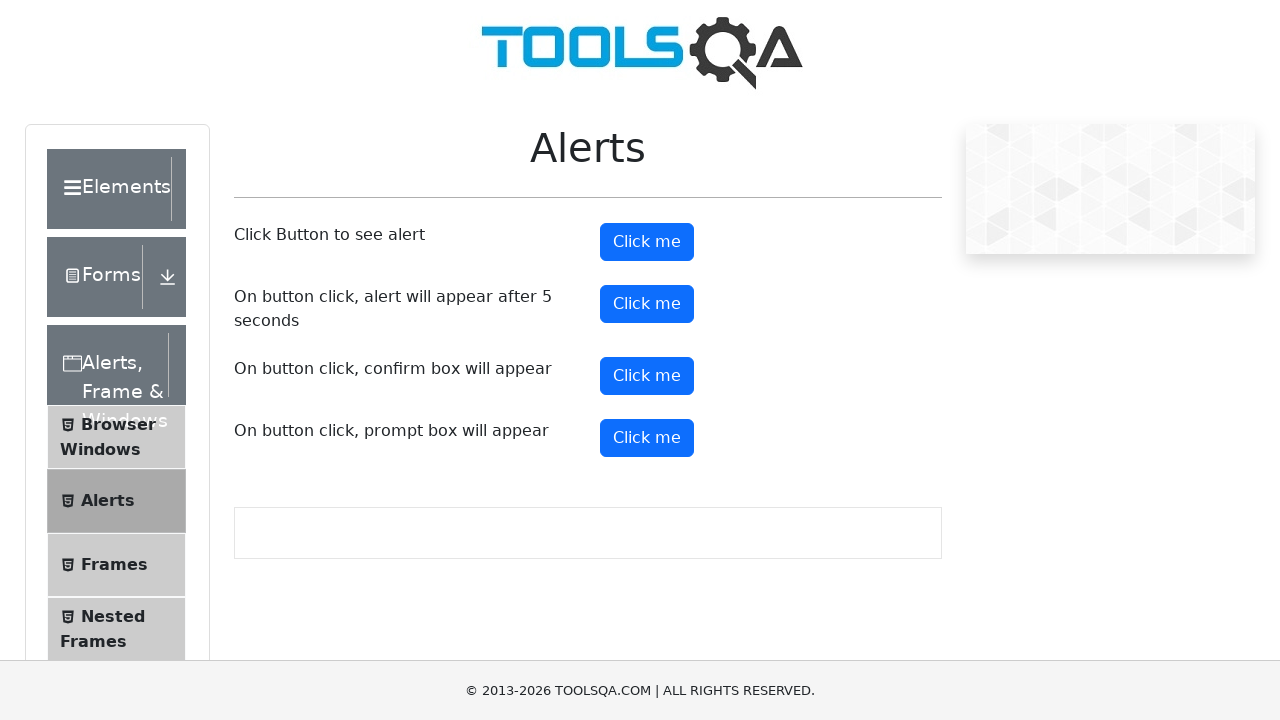

Clicked the alert button to trigger JavaScript alert at (647, 242) on button[id*='alertButton']
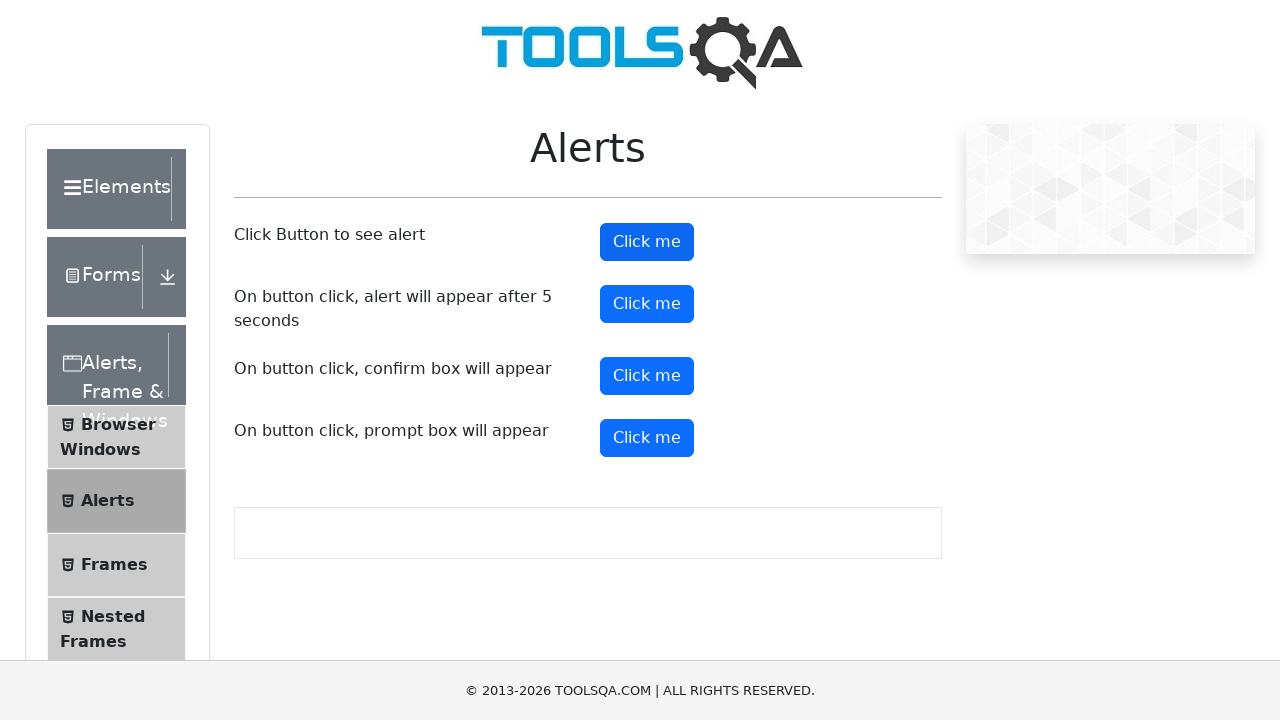

Handled the JavaScript alert dialog by accepting it
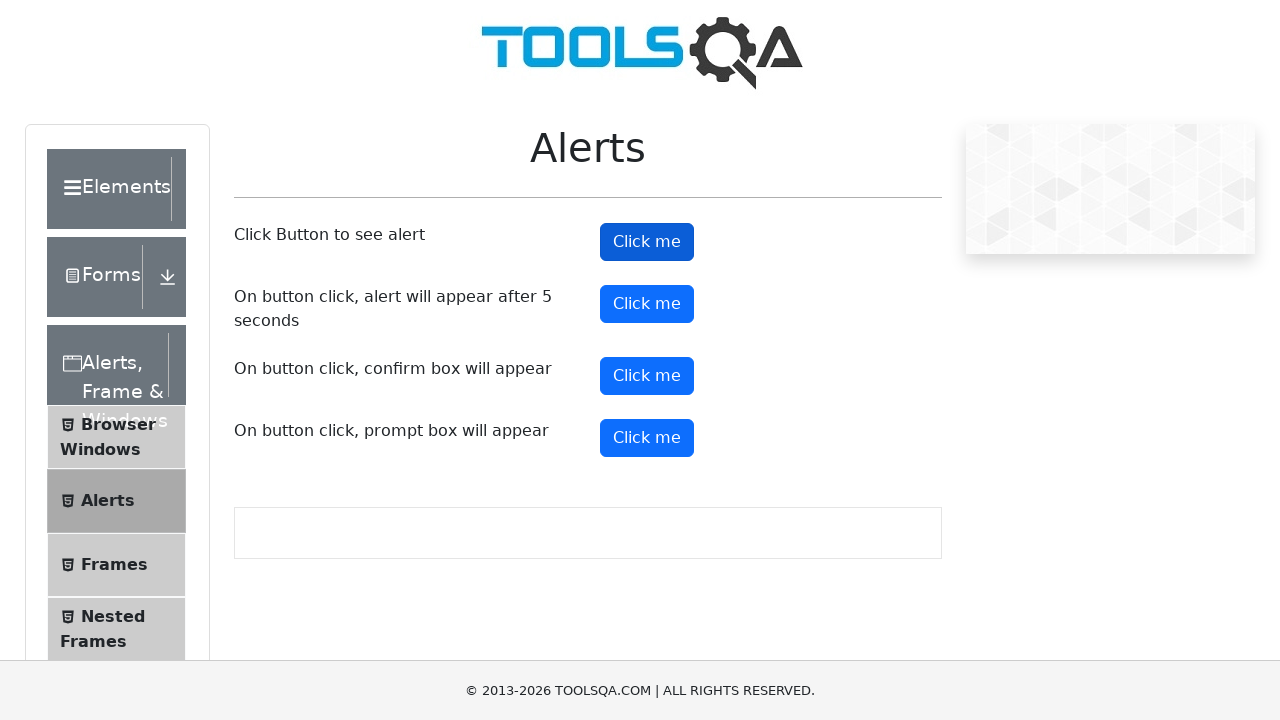

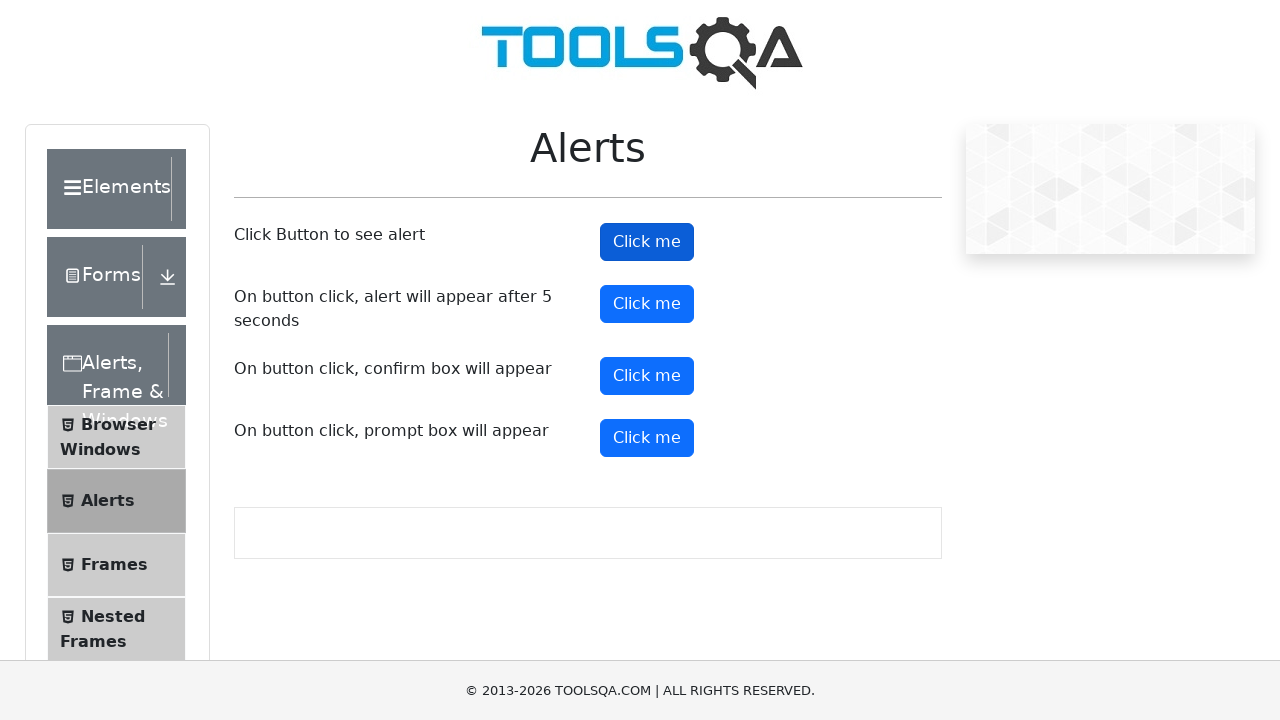